Tests filling out a practice registration form by entering first name, last name, email, and selecting gender on the DemoQA automation practice form.

Starting URL: https://demoqa.com/automation-practice-form

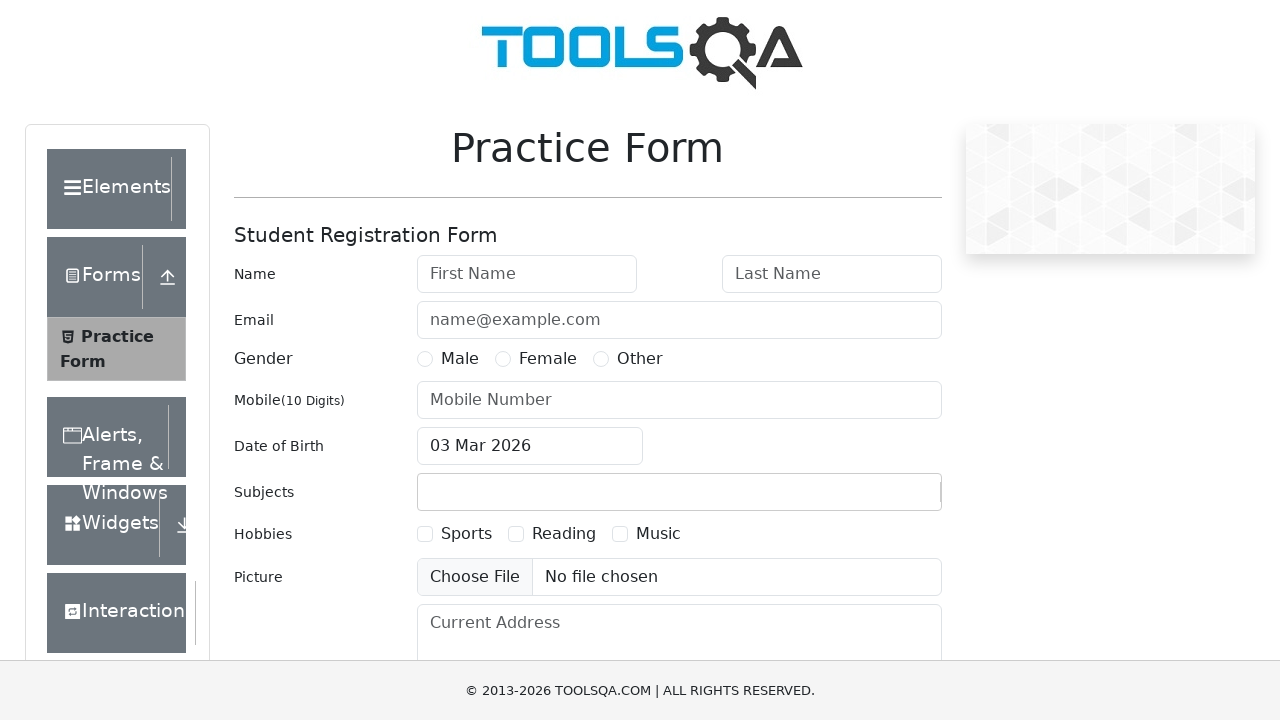

Filled first name field with 'Ankush' on input#firstName
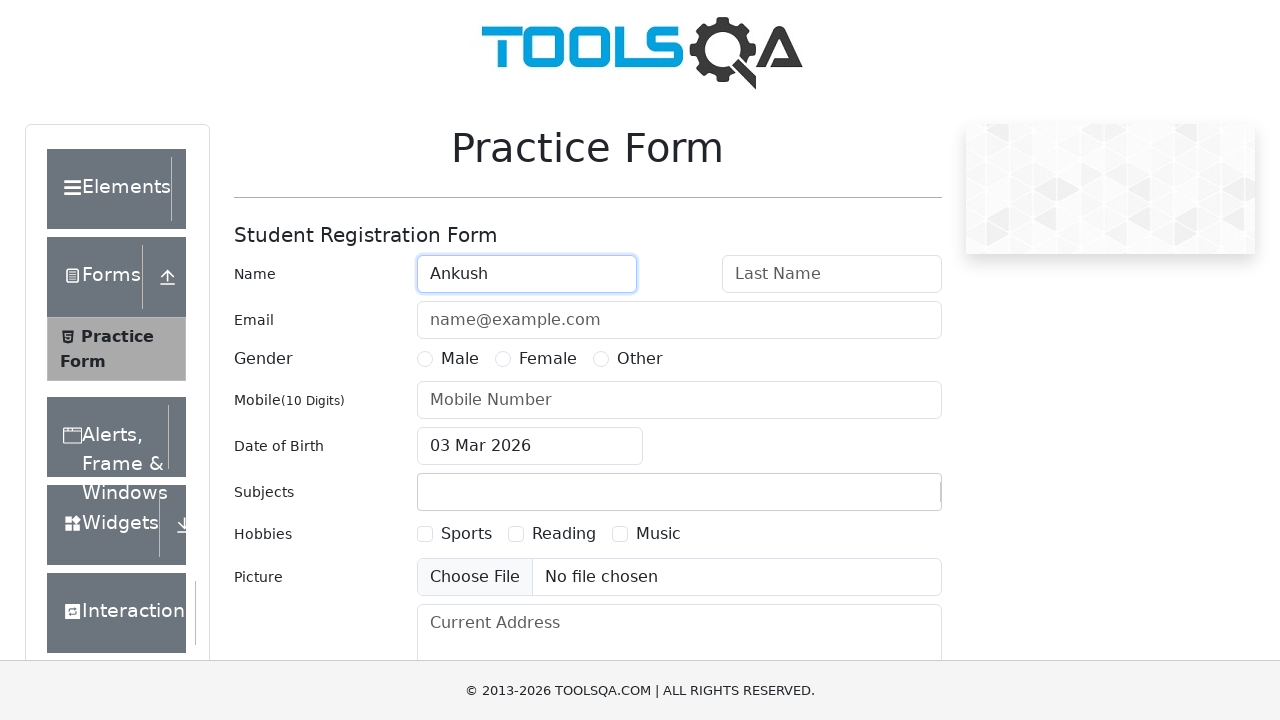

Filled last name field with 'Shingade' on input#lastName
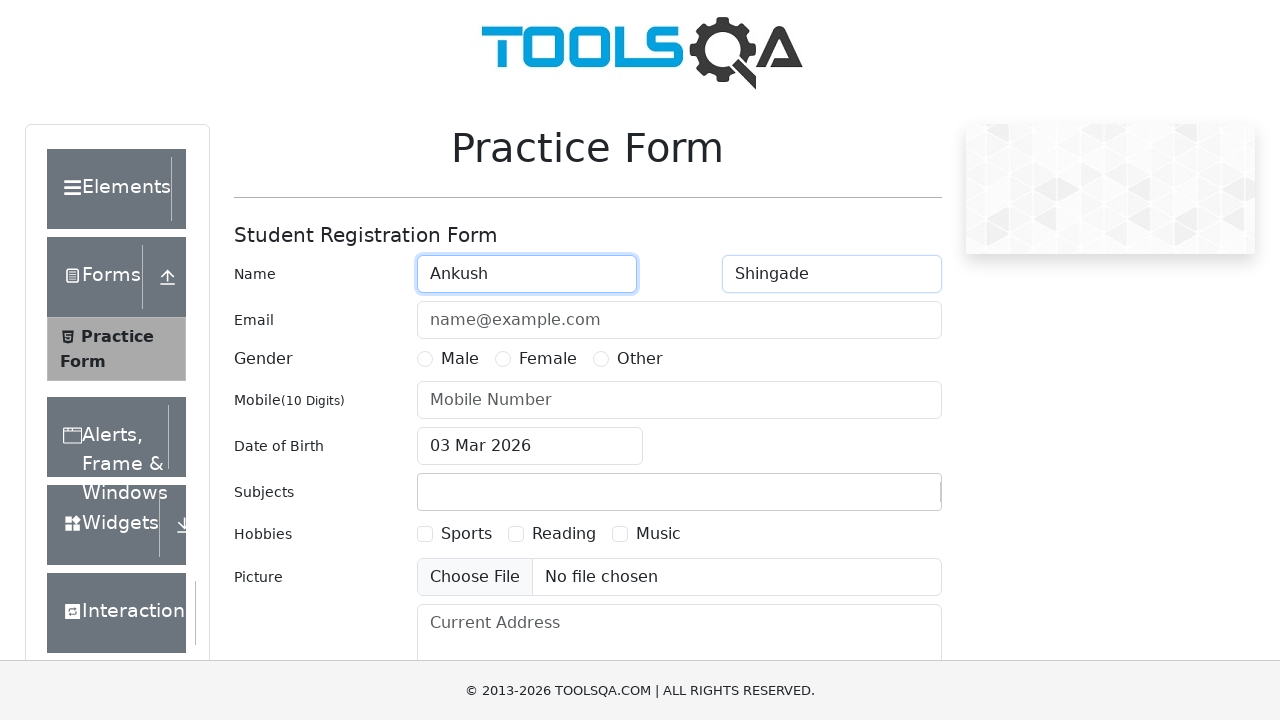

Filled email field with 'ankush@test.com' on input#userEmail
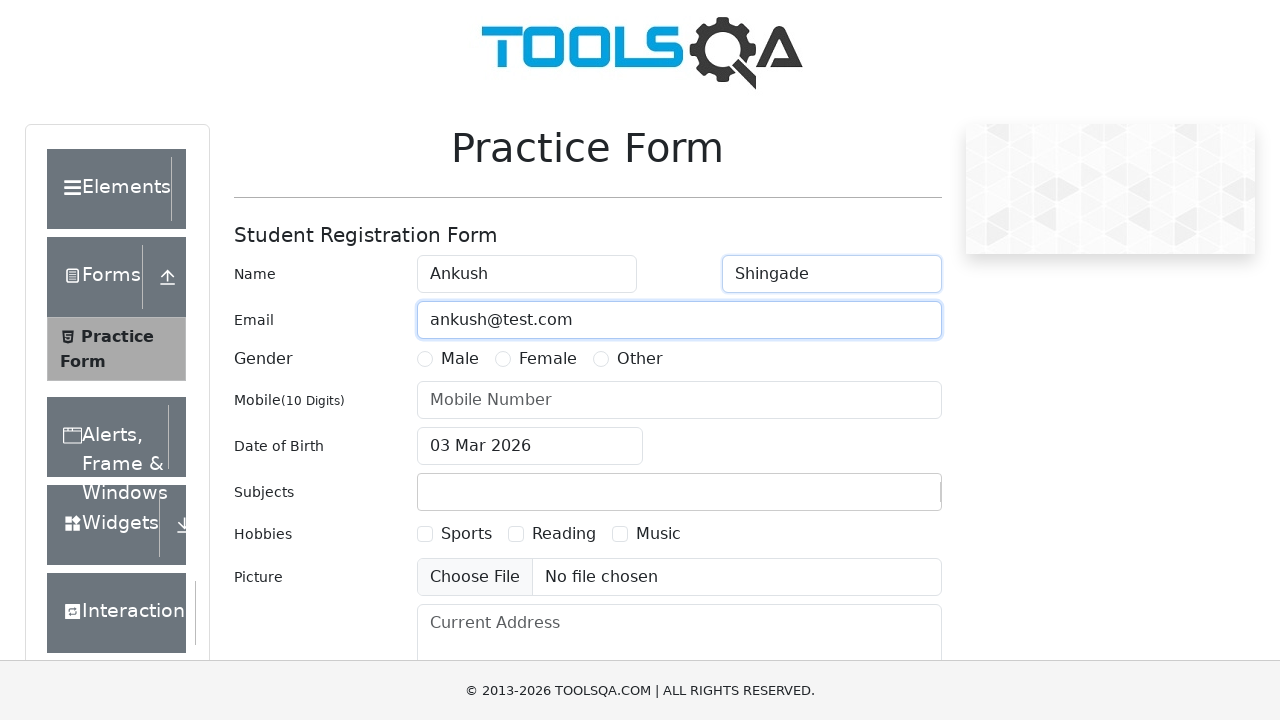

Selected 'Male' gender option at (460, 359) on label:text('Male')
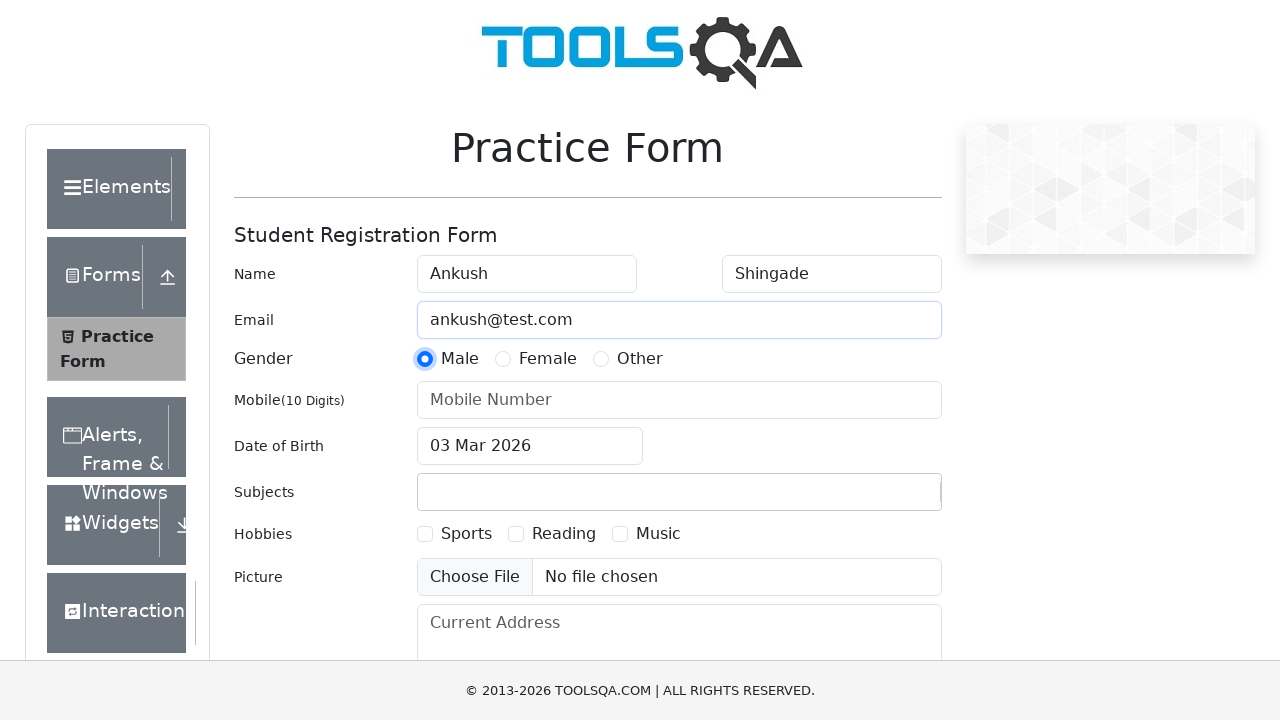

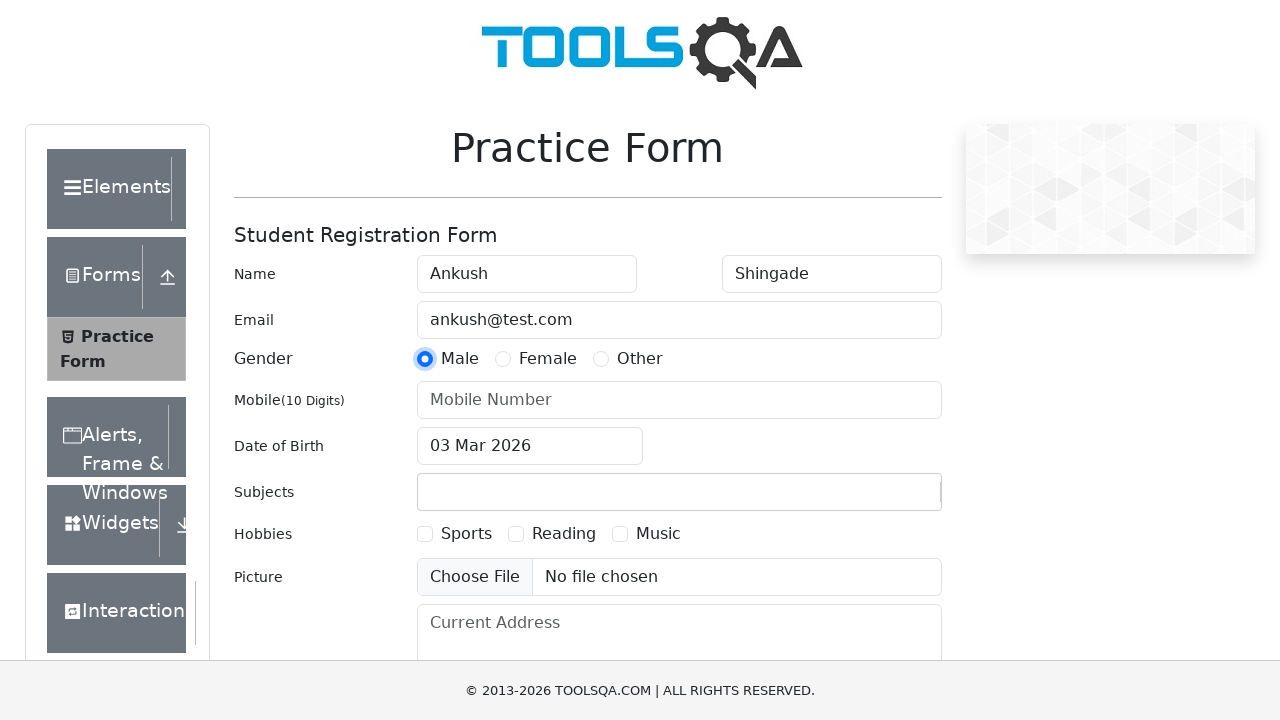